Navigates to the nopCommerce demo page and verifies it loads successfully by setting the browser to fullscreen mode.

Starting URL: https://www.nopcommerce.com/en/demo

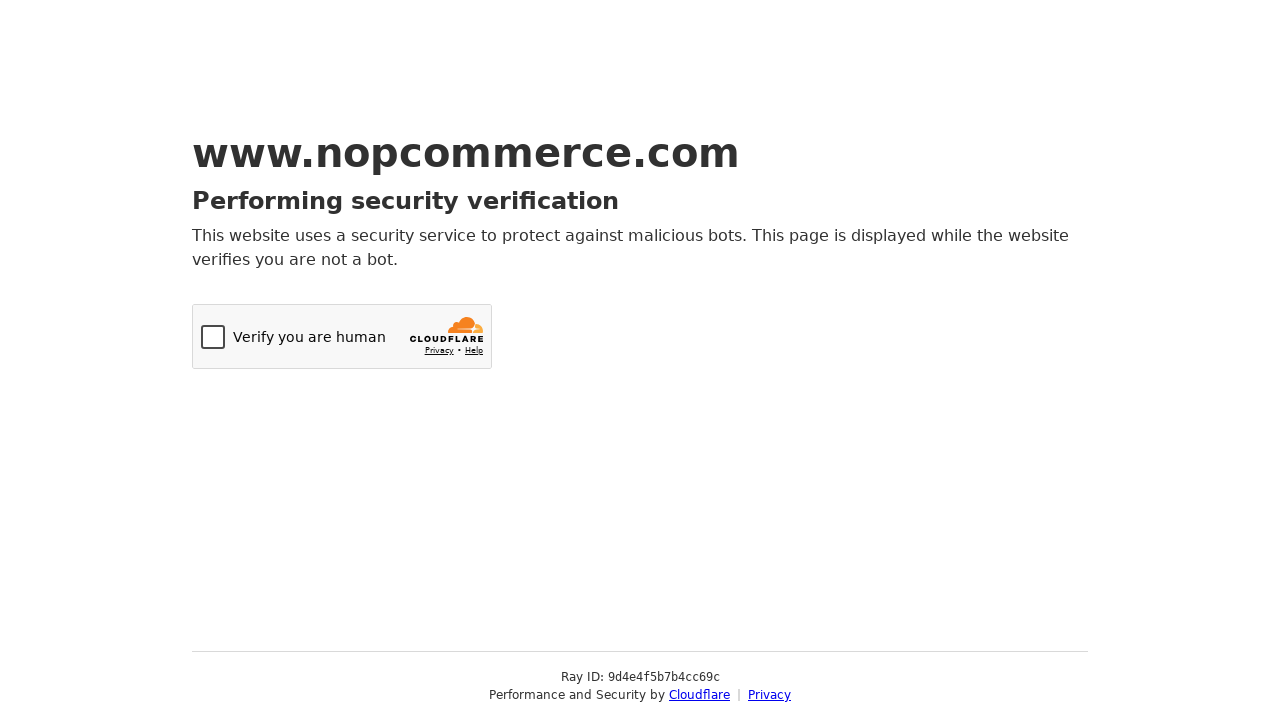

Navigated to nopCommerce demo page
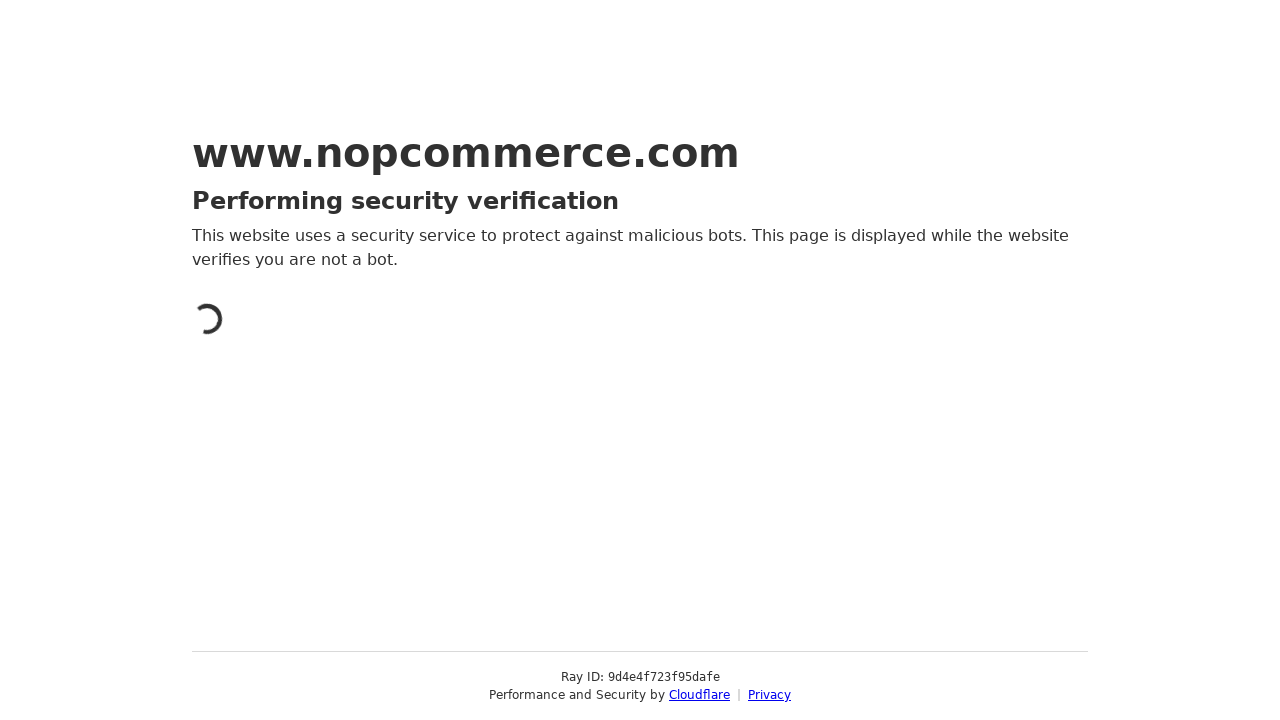

Set browser viewport to fullscreen mode (1920x1080)
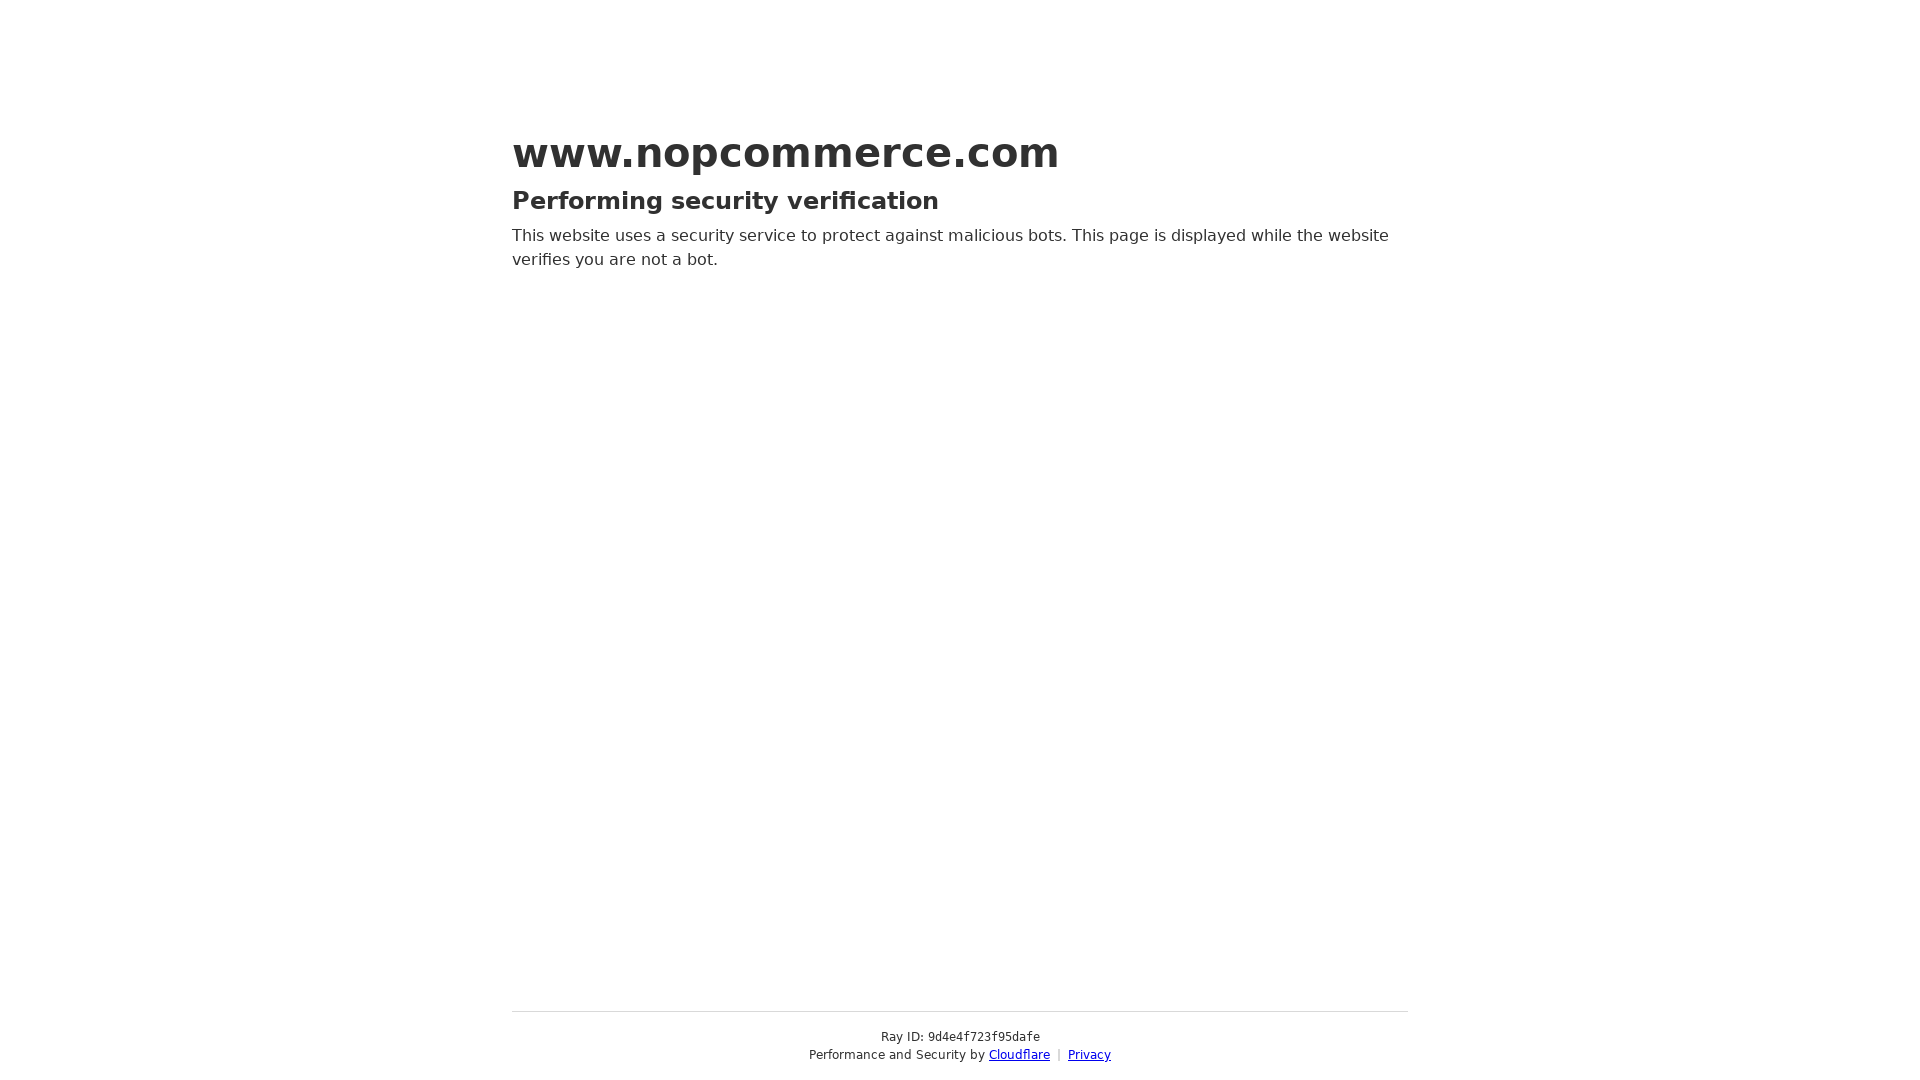

Waited for page to load completely (domcontentloaded state reached)
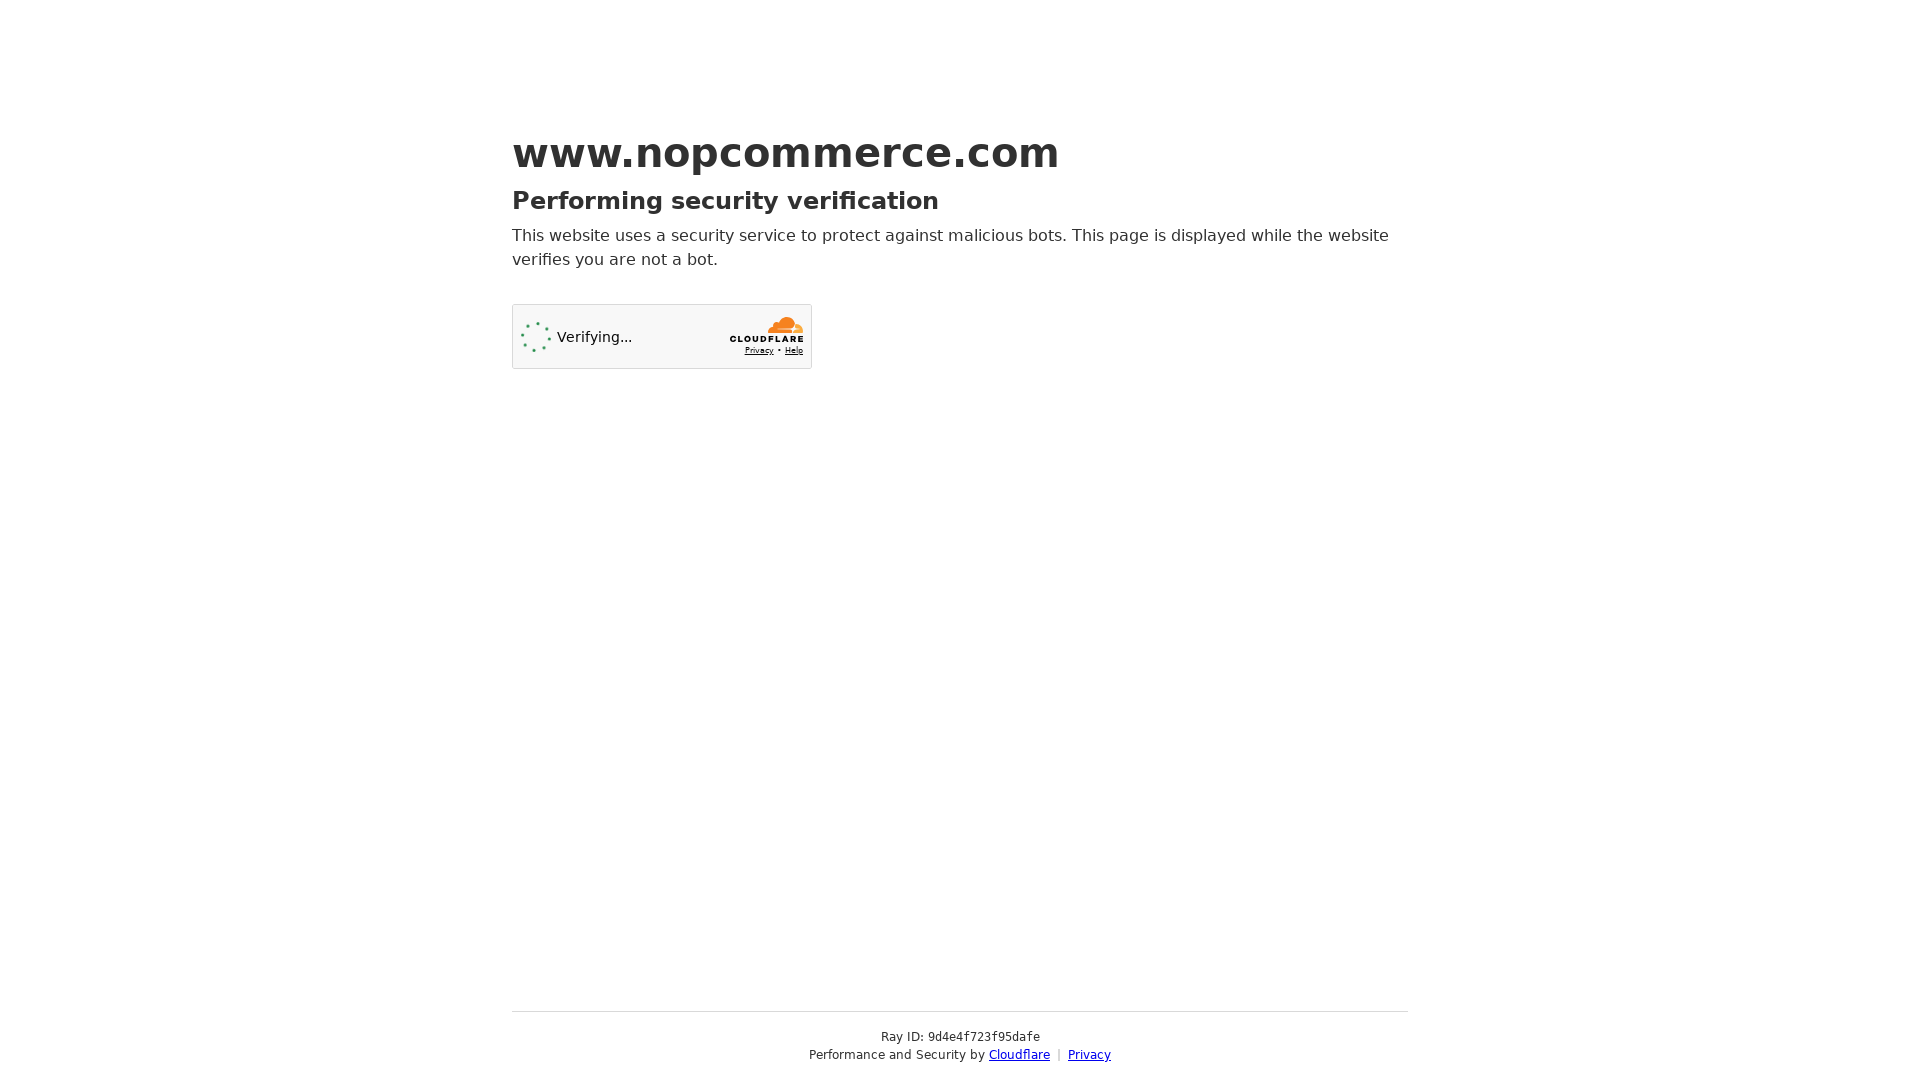

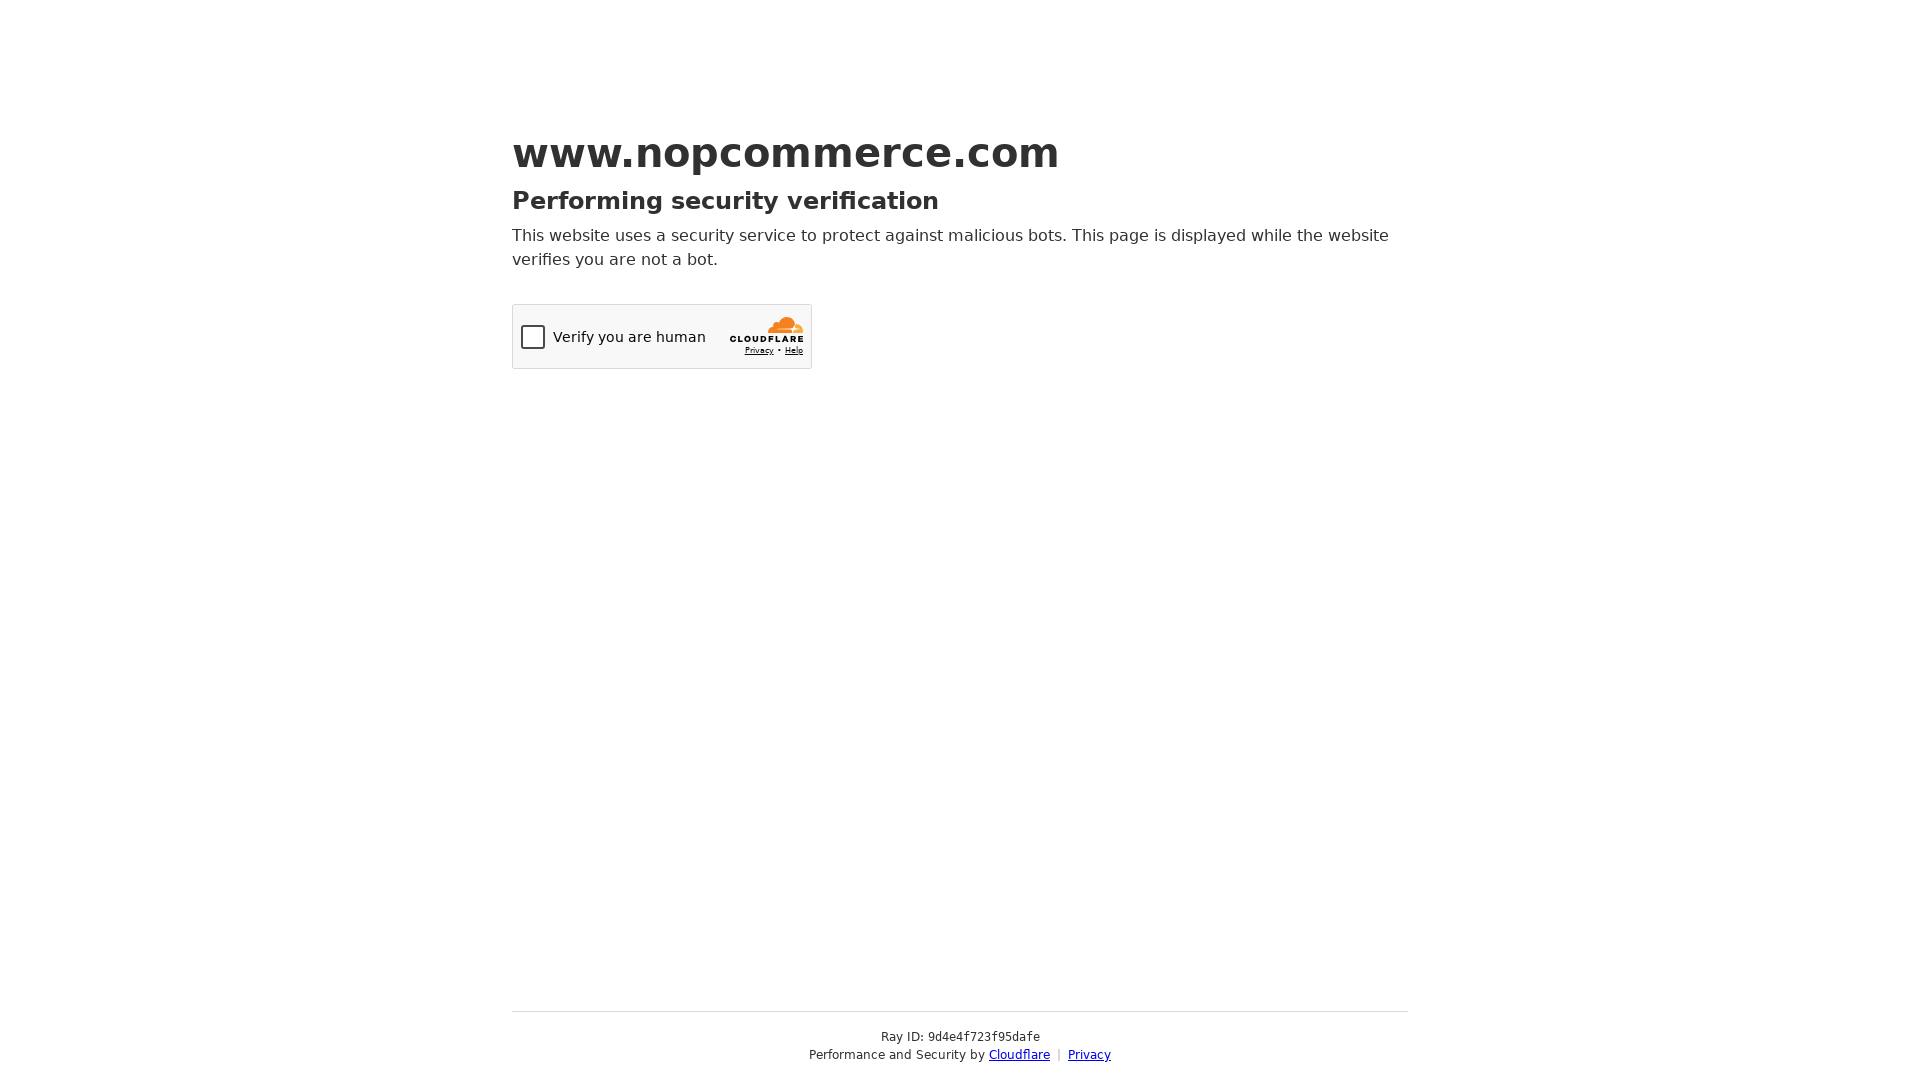